Tests JavaScript-based scrolling functionality by scrolling down to a "CYDEO" link at the bottom of a large page, then scrolling back up to the "Home" link.

Starting URL: https://practice.cydeo.com/large

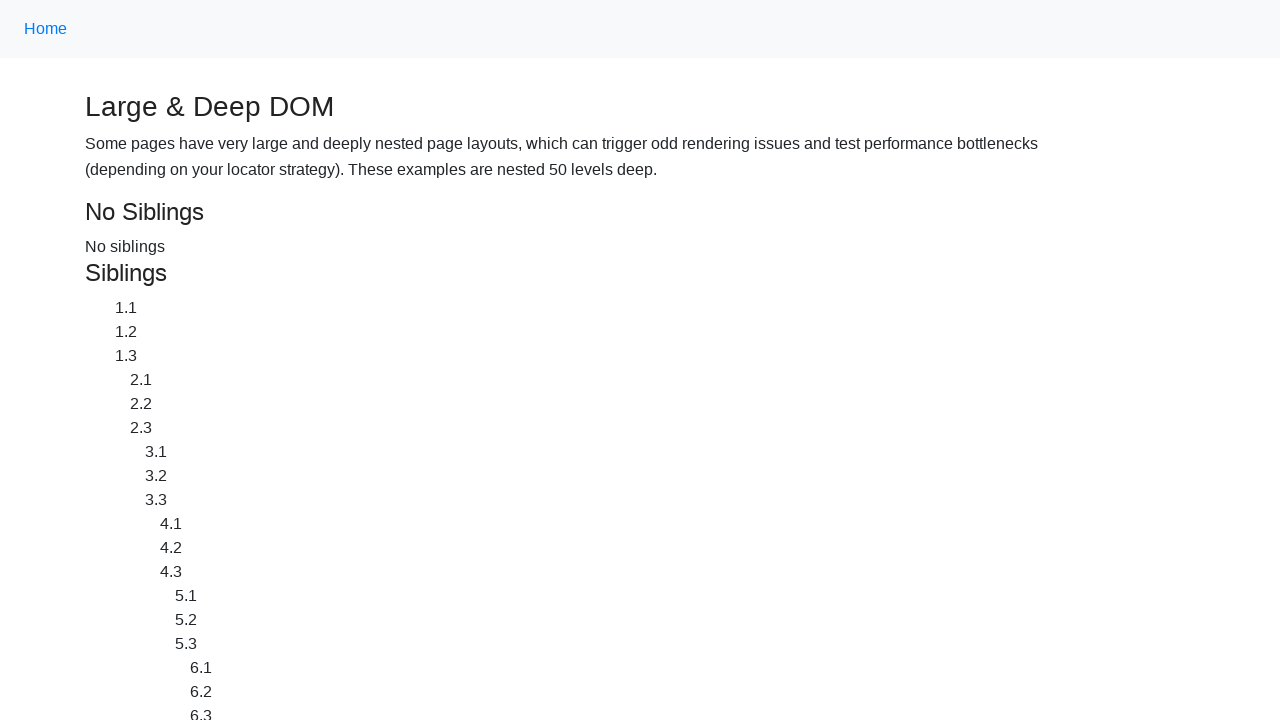

Located CYDEO link at bottom of page
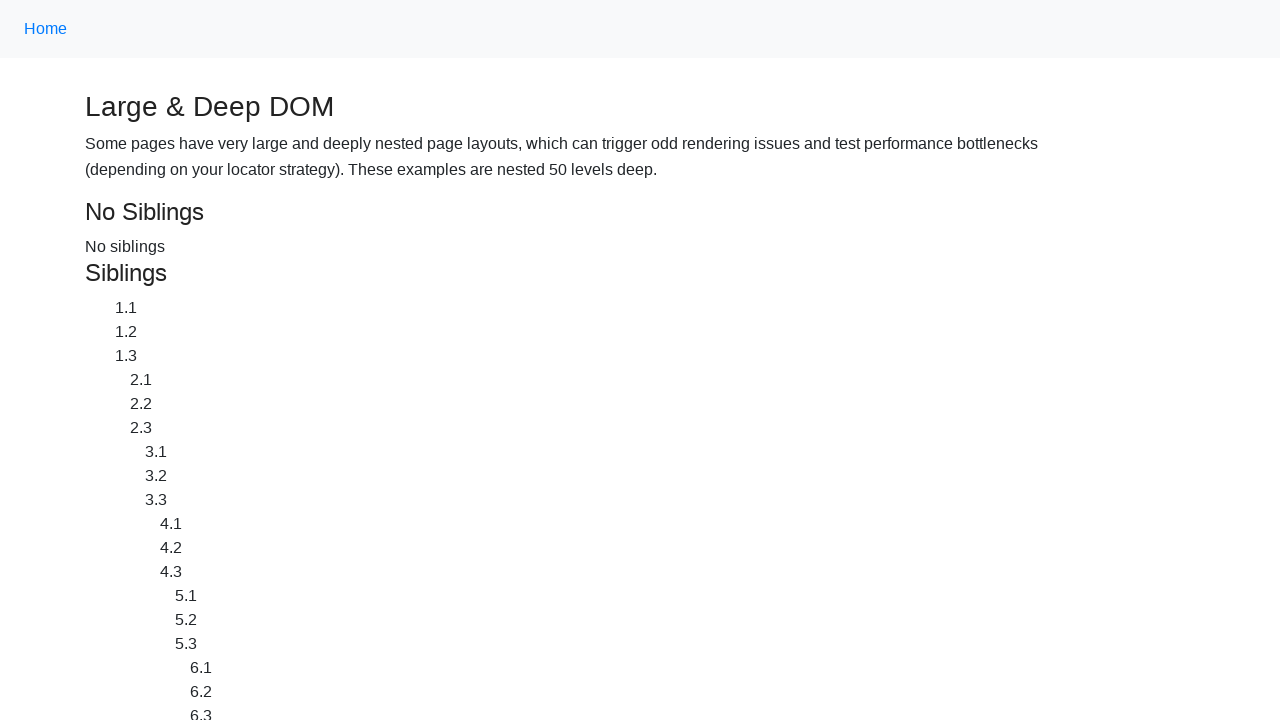

Located Home link at top of page
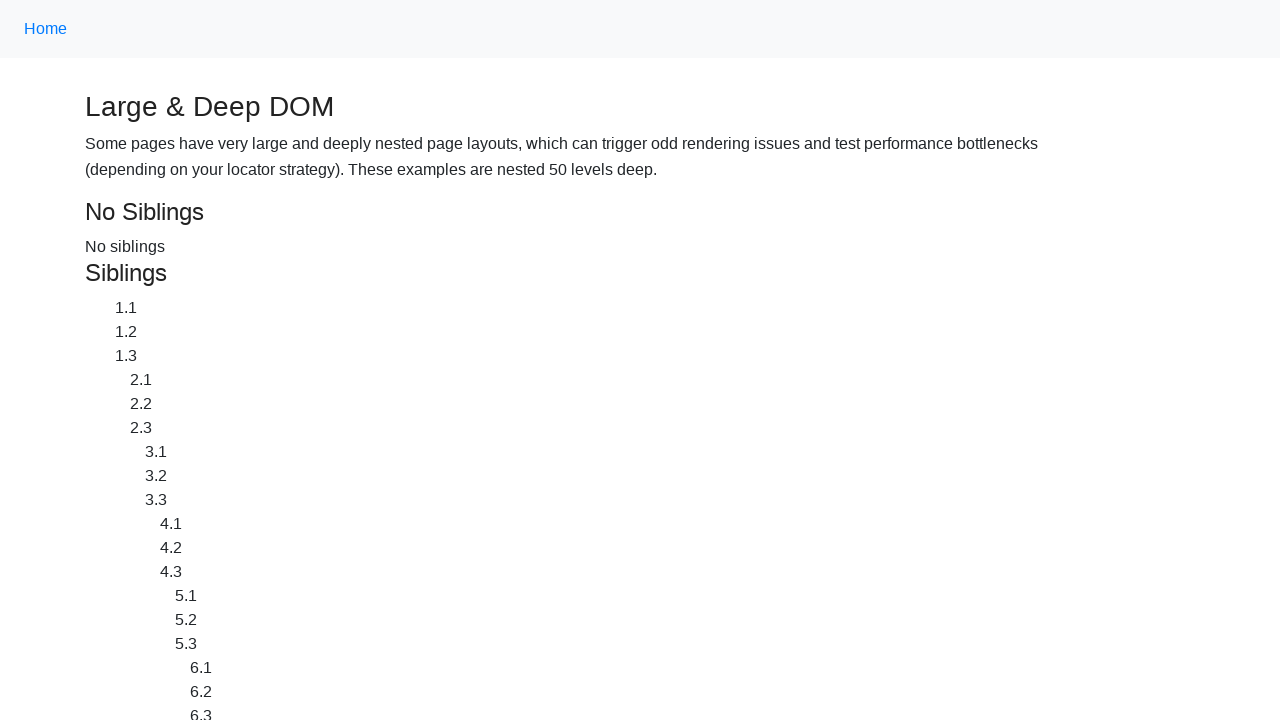

Scrolled down to CYDEO link using JavaScript executor
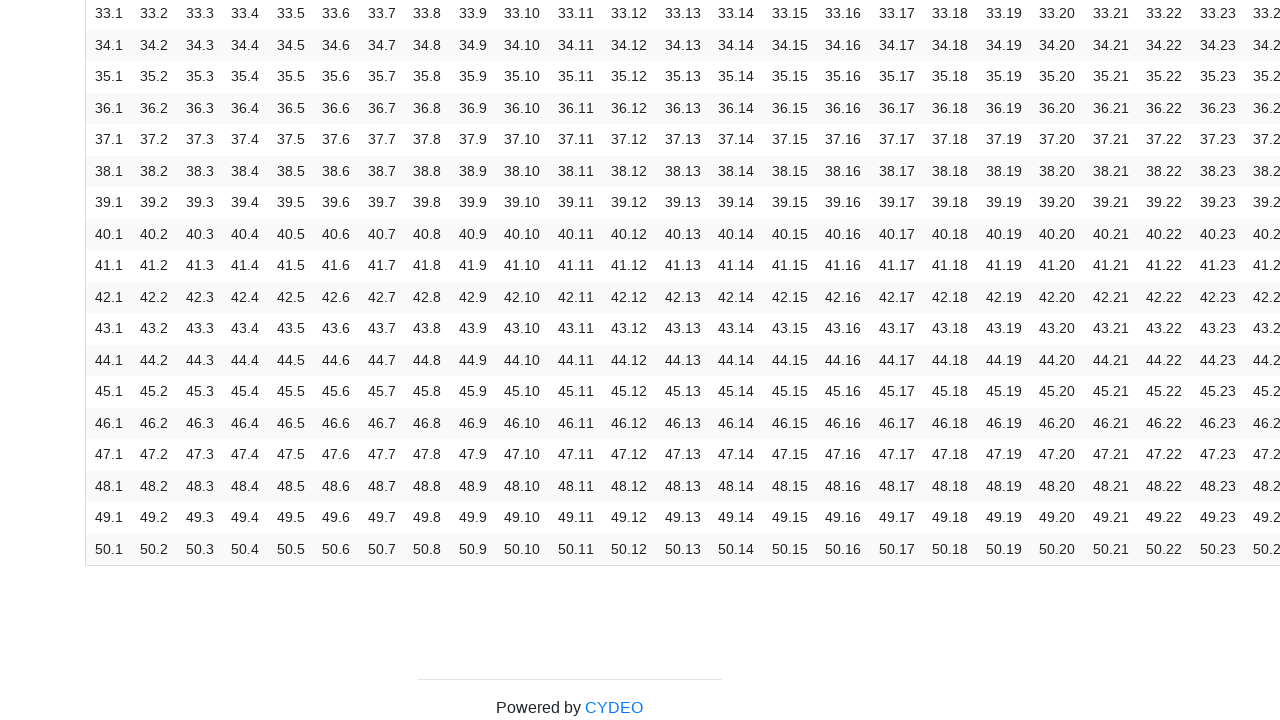

Waited 2 seconds to observe scroll to CYDEO link
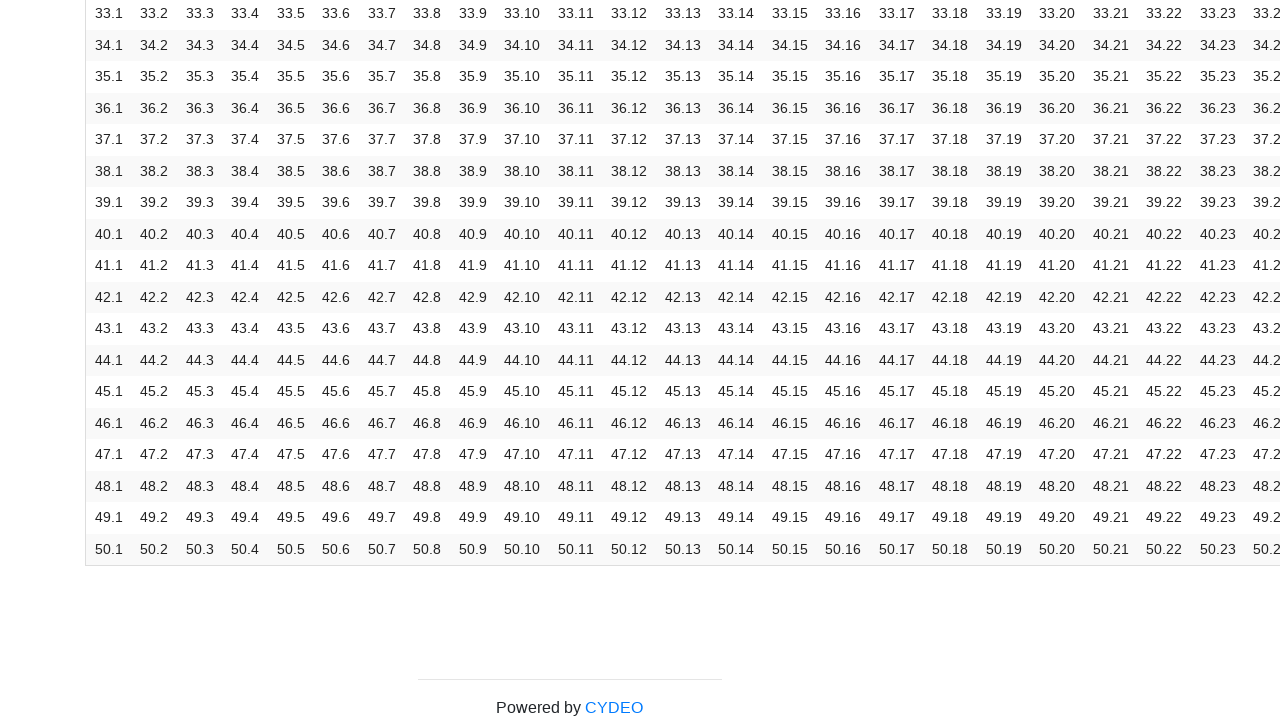

Scrolled up to Home link using JavaScript executor
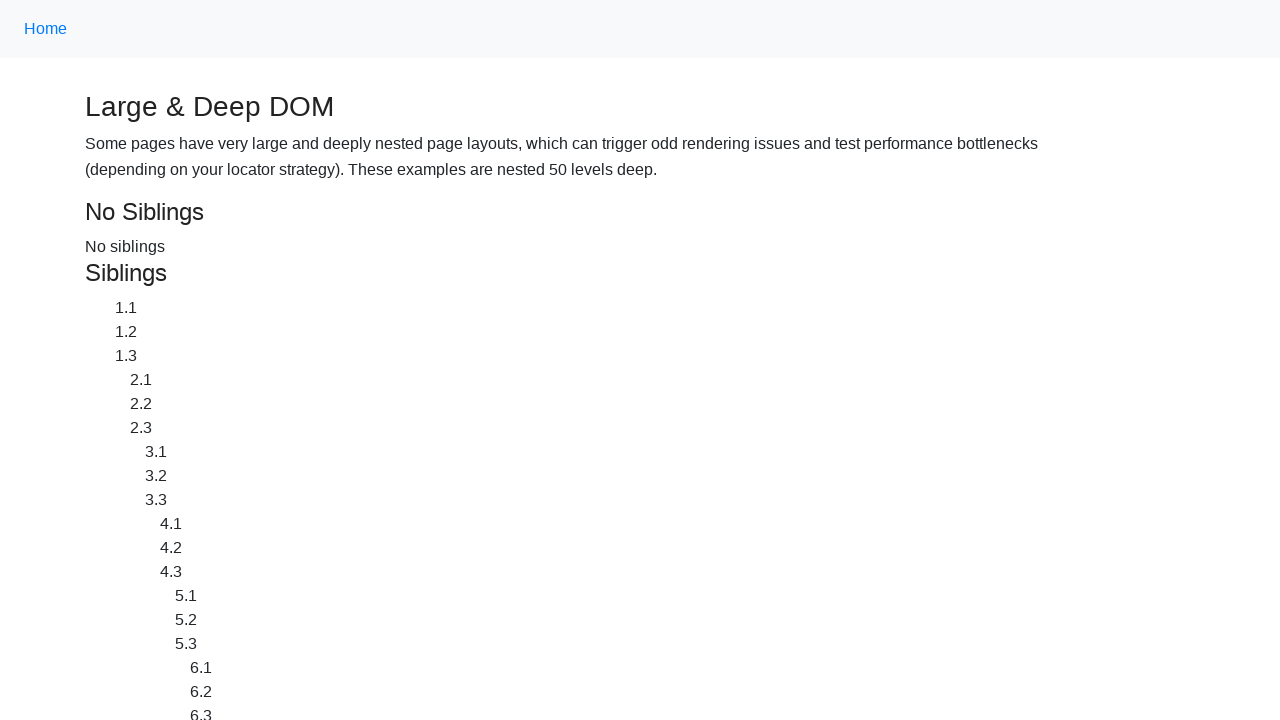

Waited 2 seconds to observe scroll back to Home link
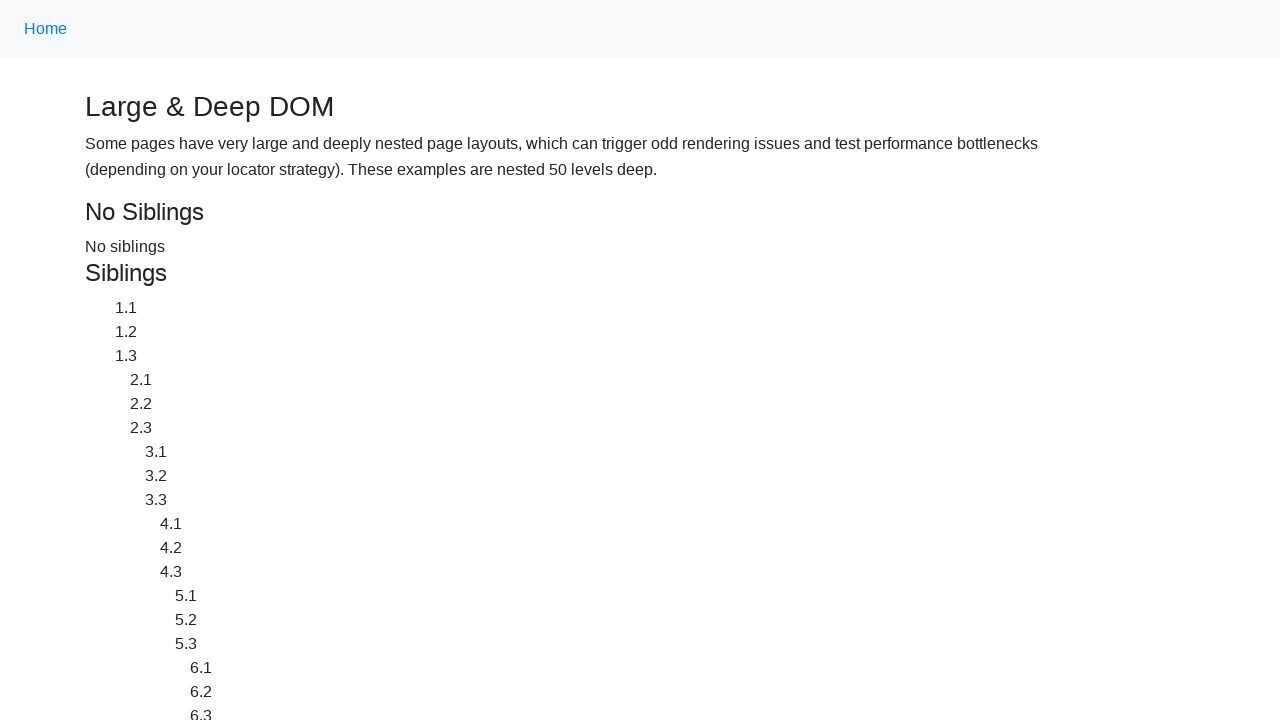

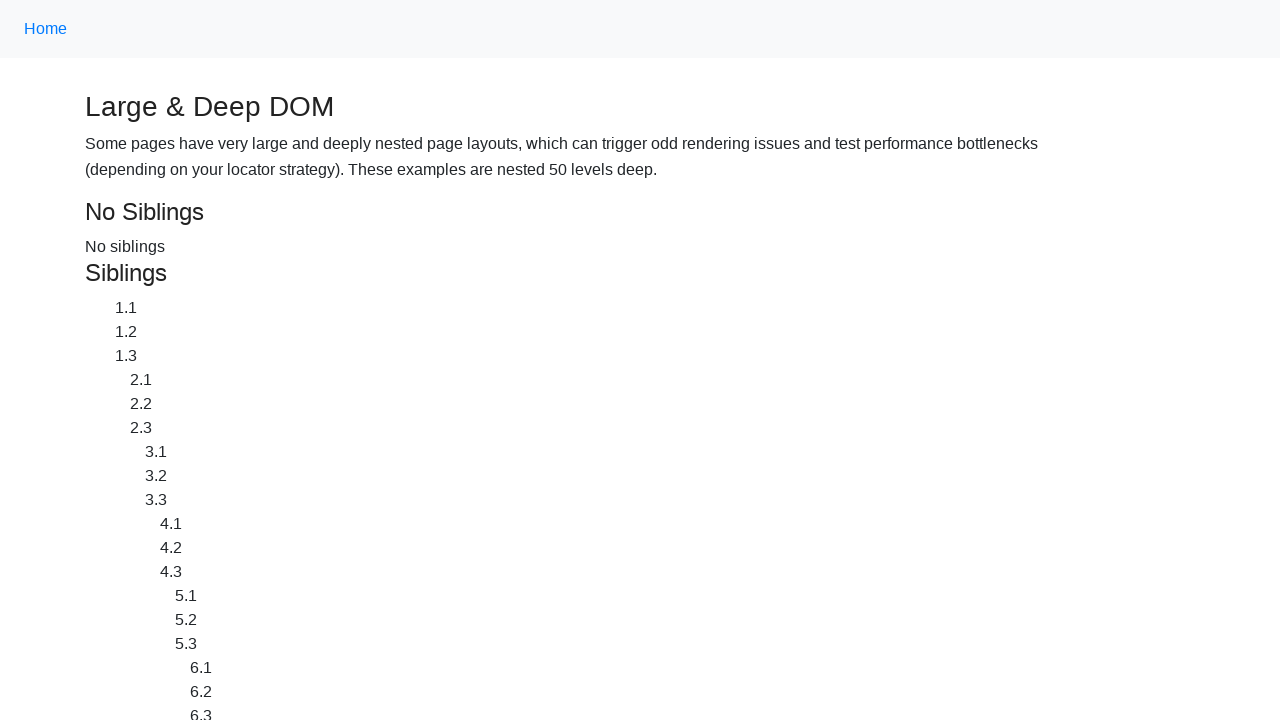